Tests JavaScript prompt alert by clicking a button, entering text into the prompt, accepting it, and verifying the entered text appears in the result

Starting URL: https://the-internet.herokuapp.com/javascript_alerts

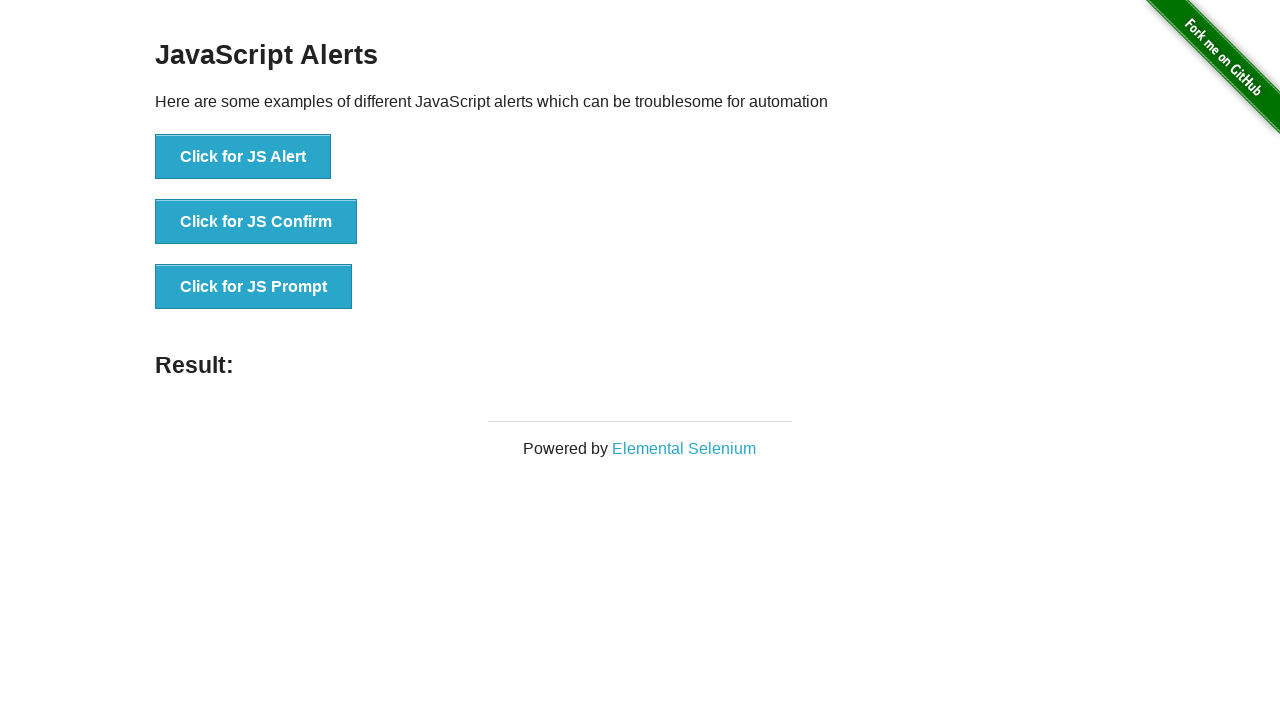

Set up dialog handler to accept prompt with text 'hello world test'
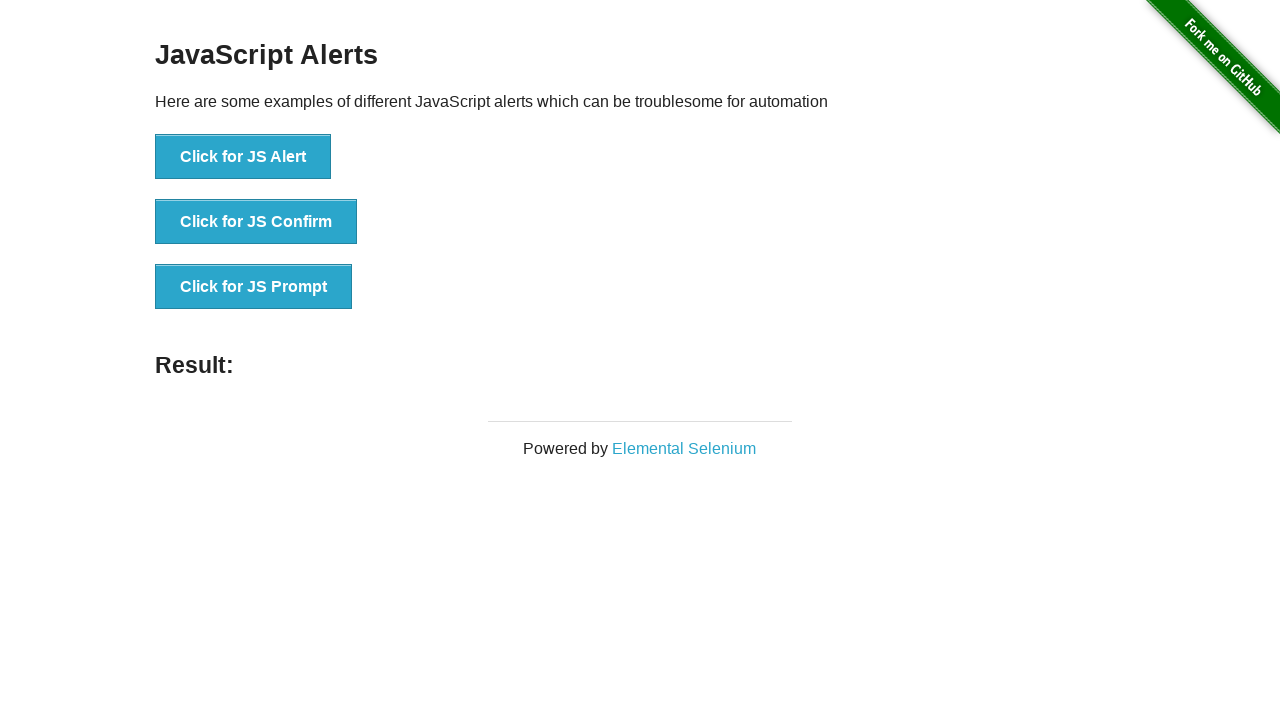

Clicked button to trigger JavaScript prompt dialog at (254, 287) on button[onclick='jsPrompt()']
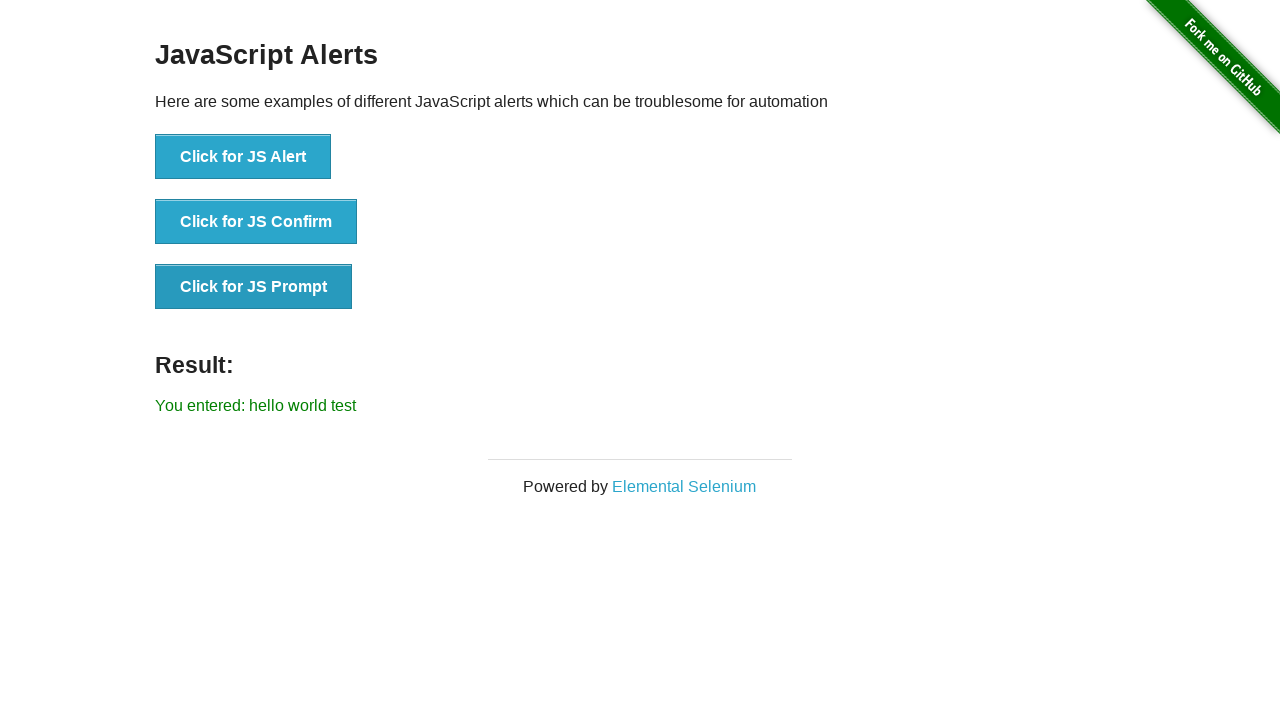

Result element loaded after prompt was accepted
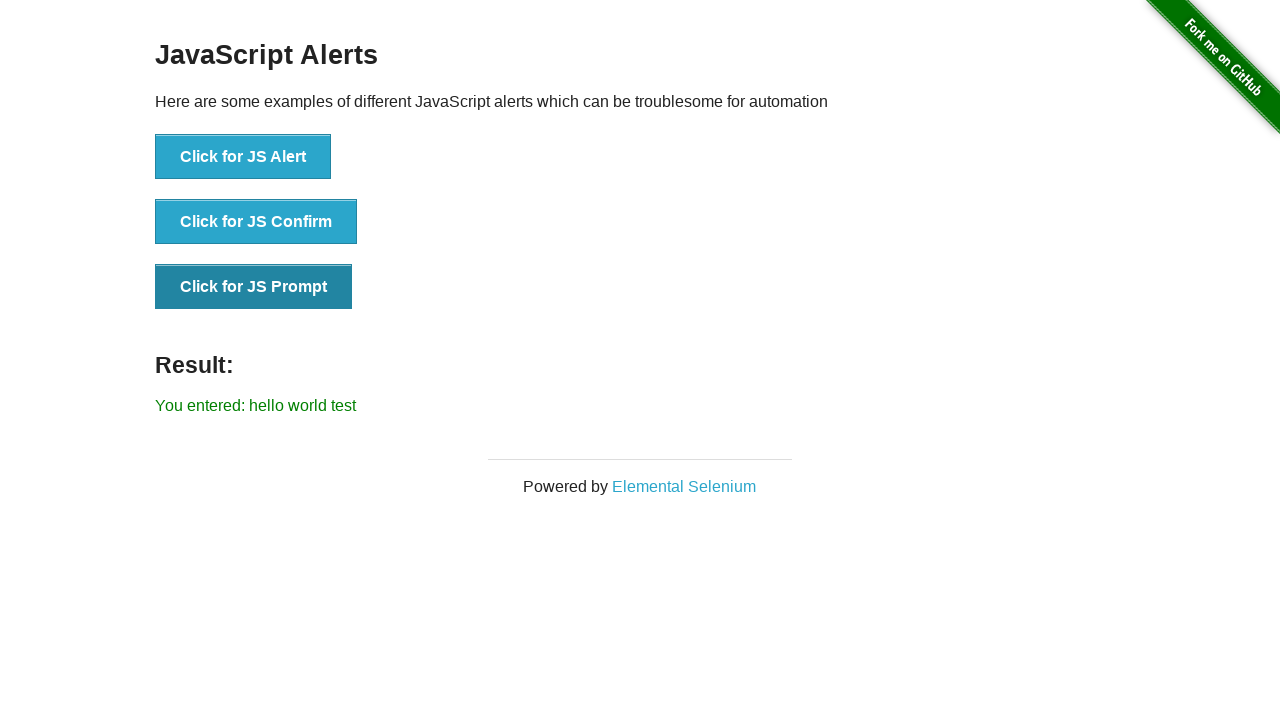

Retrieved result text from #result element
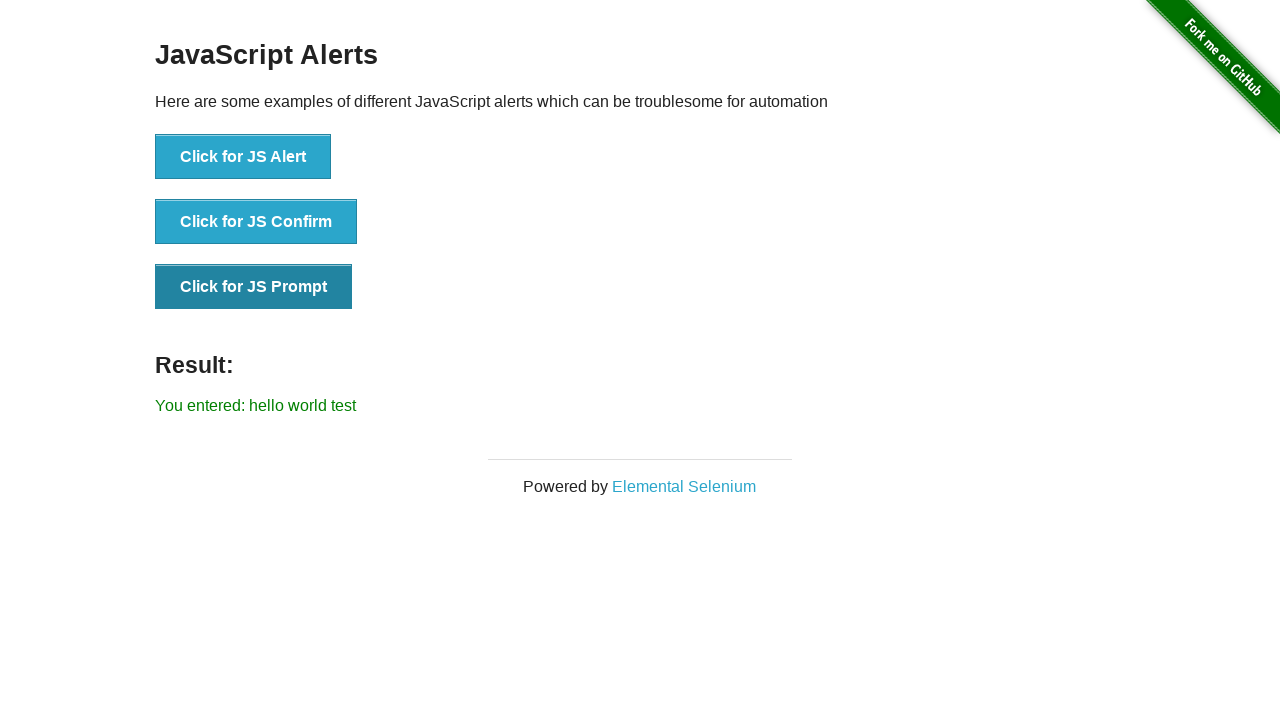

Verified that entered text 'hello world test' appears in result
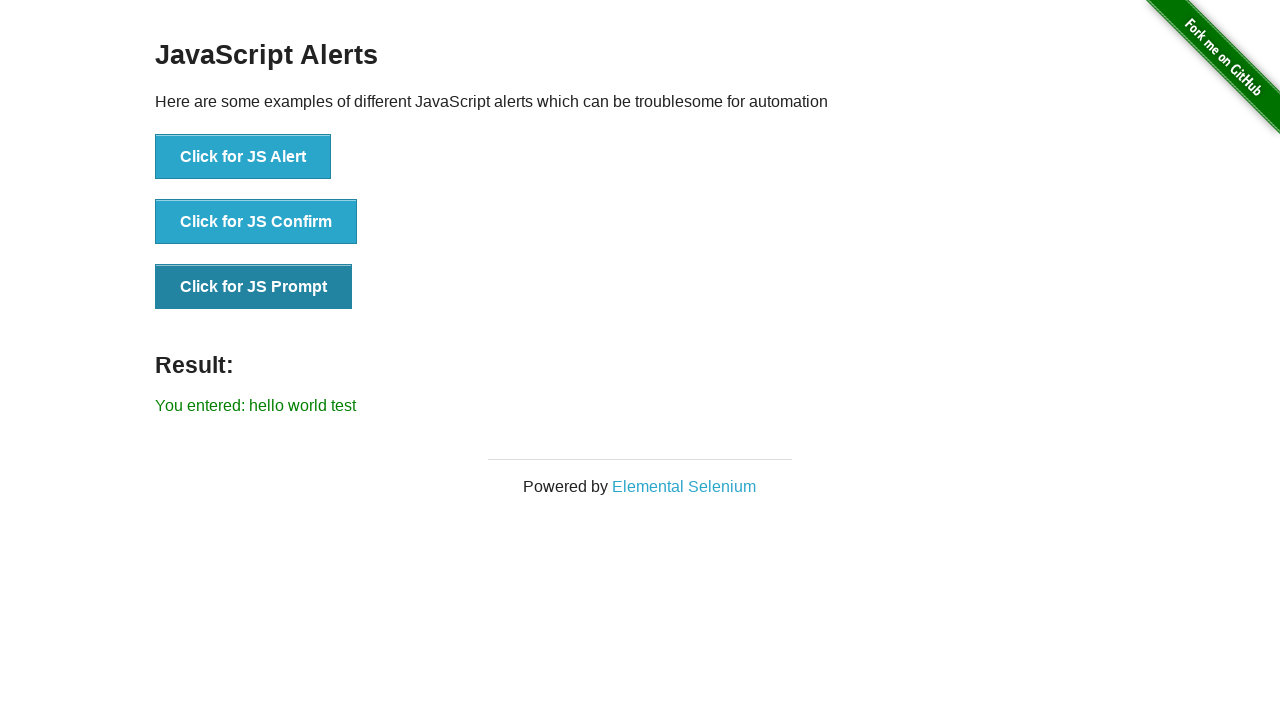

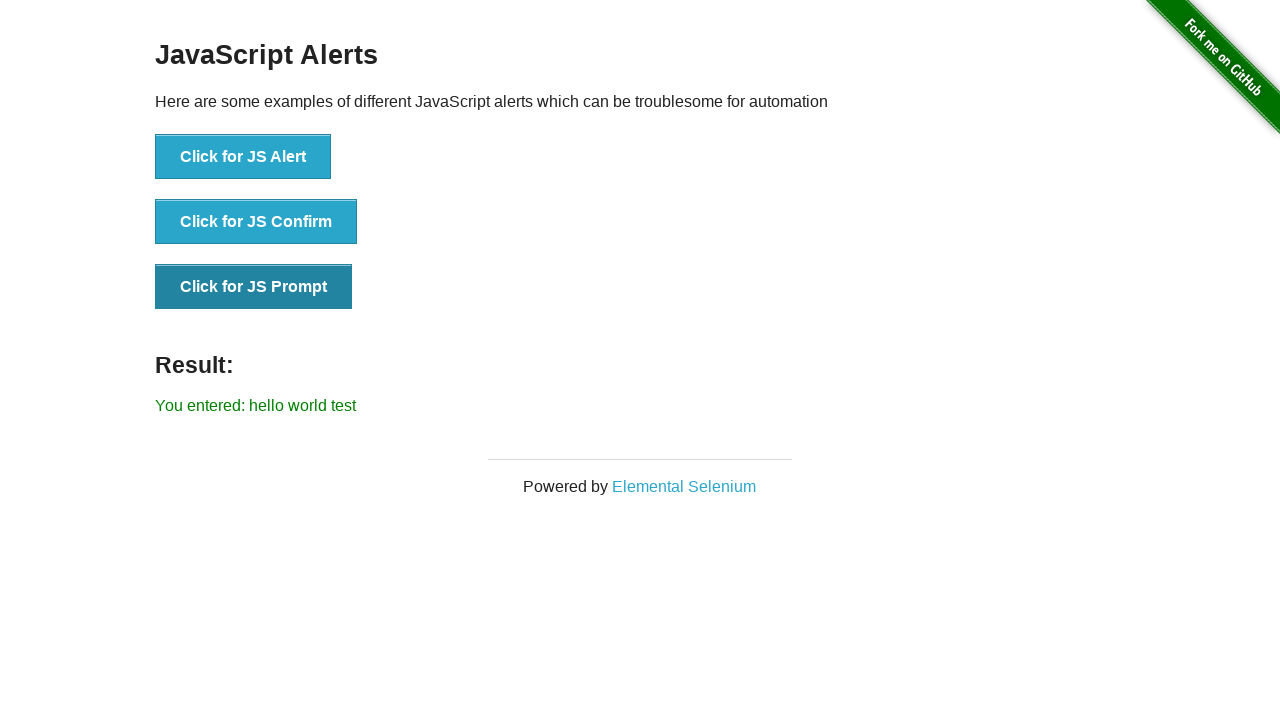